Tests multiple window handling by clicking a link that opens a new window, switching to the new window, and verifying the page titles of both the original and new windows.

Starting URL: https://practice.cydeo.com/windows

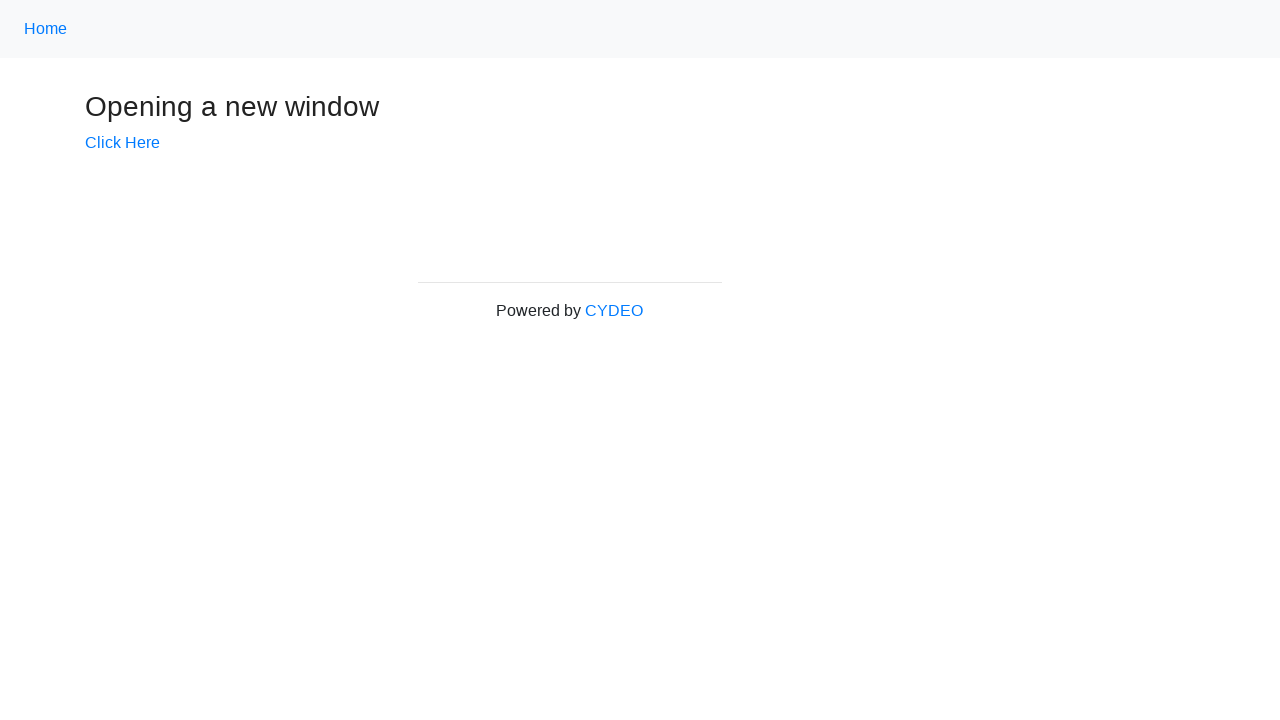

Verified initial page title is 'Windows'
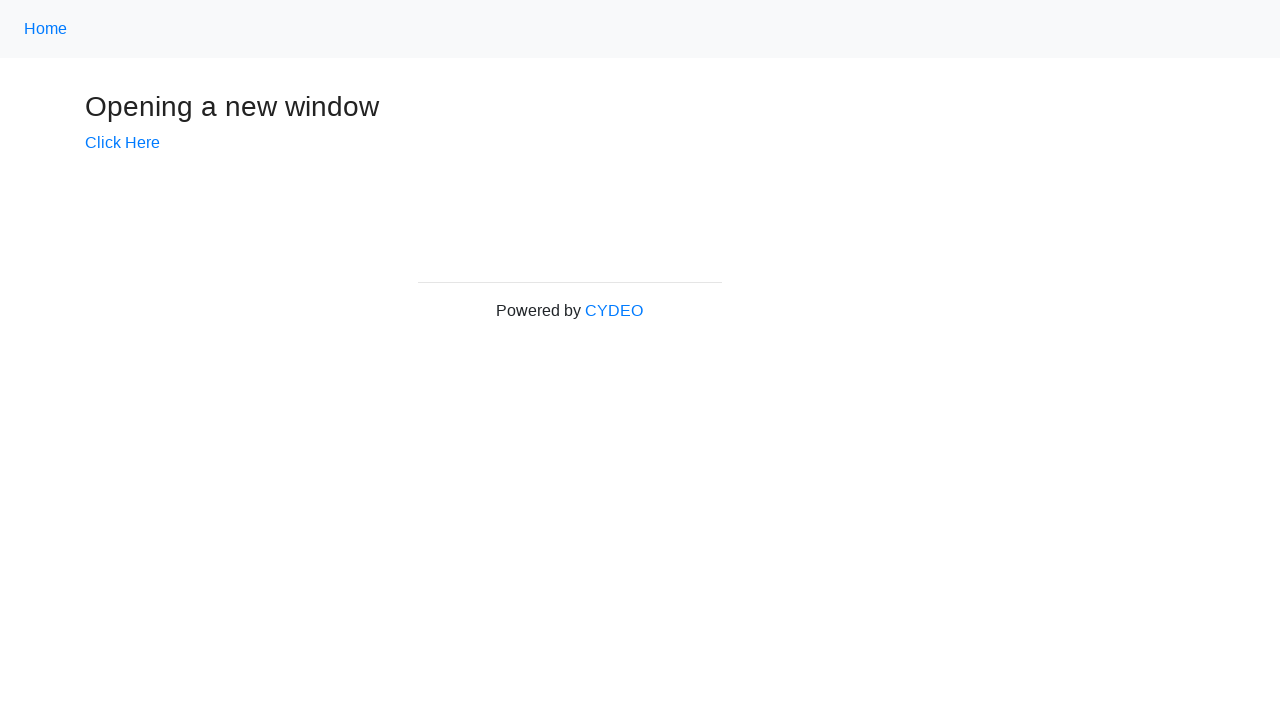

Clicked 'Click Here' link to open new window at (122, 143) on text=Click Here
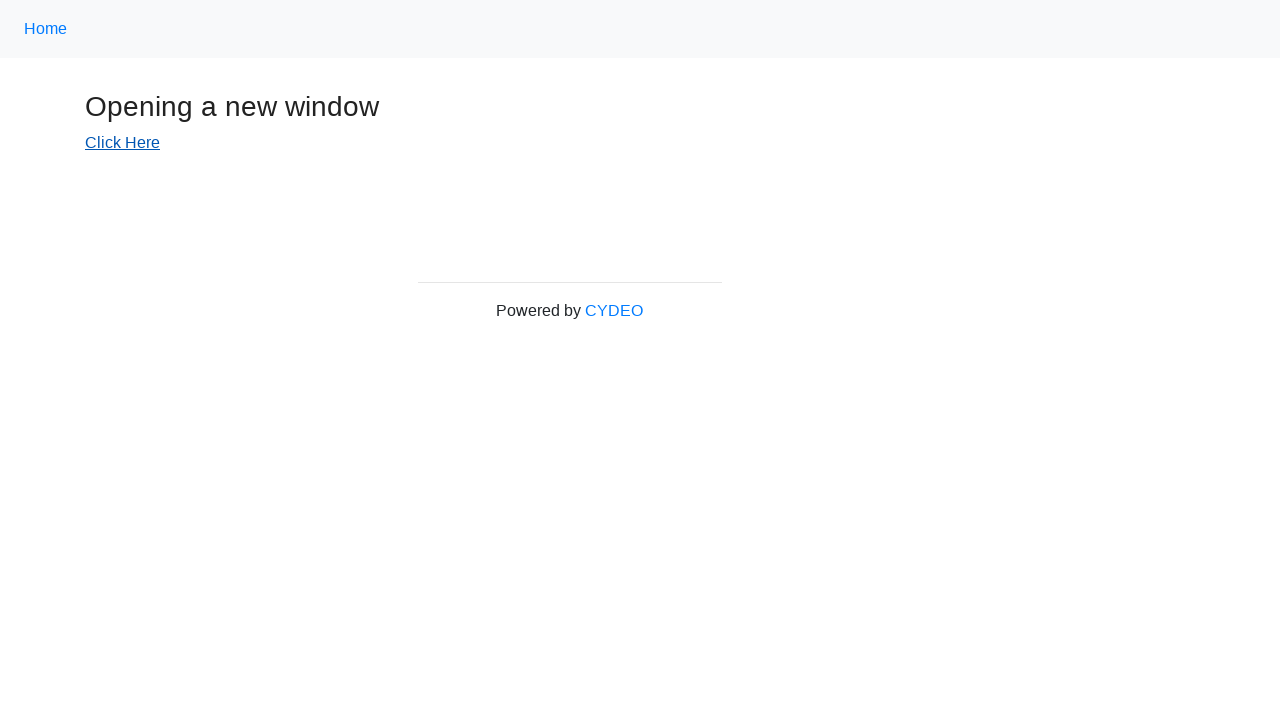

New window opened and captured at (122, 143) on text=Click Here
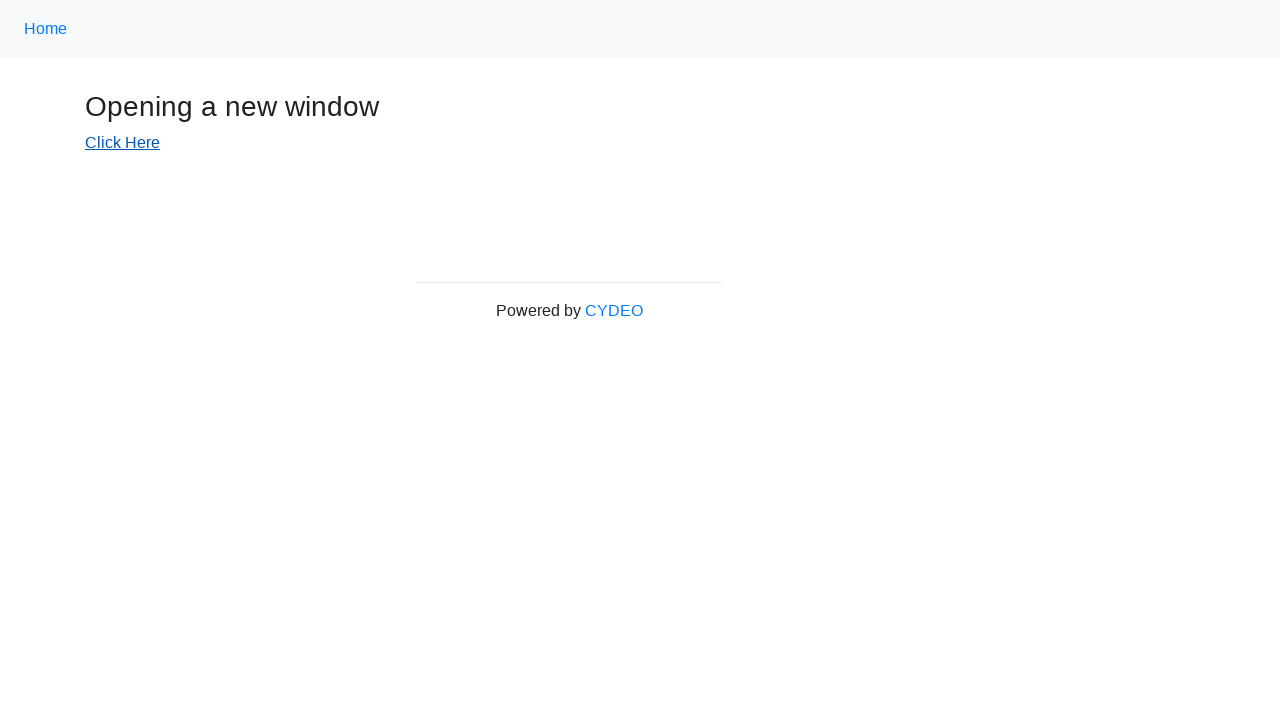

New page finished loading
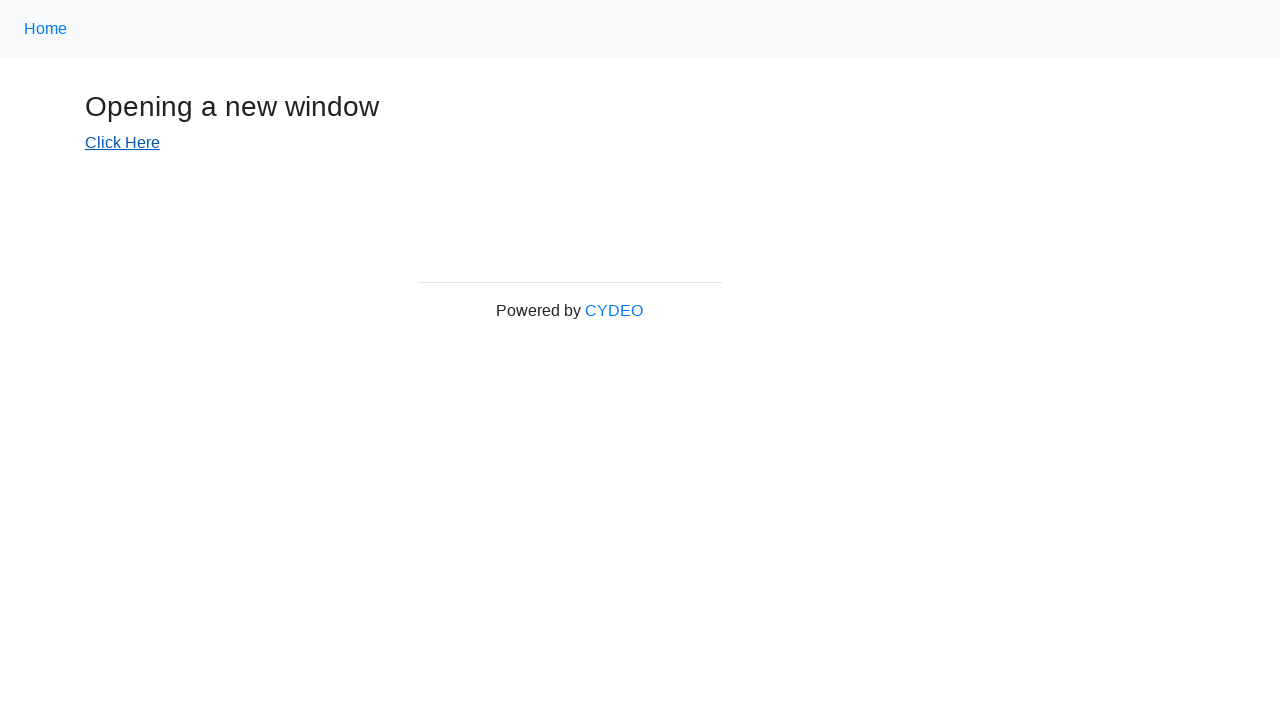

Verified new window title is 'New Window'
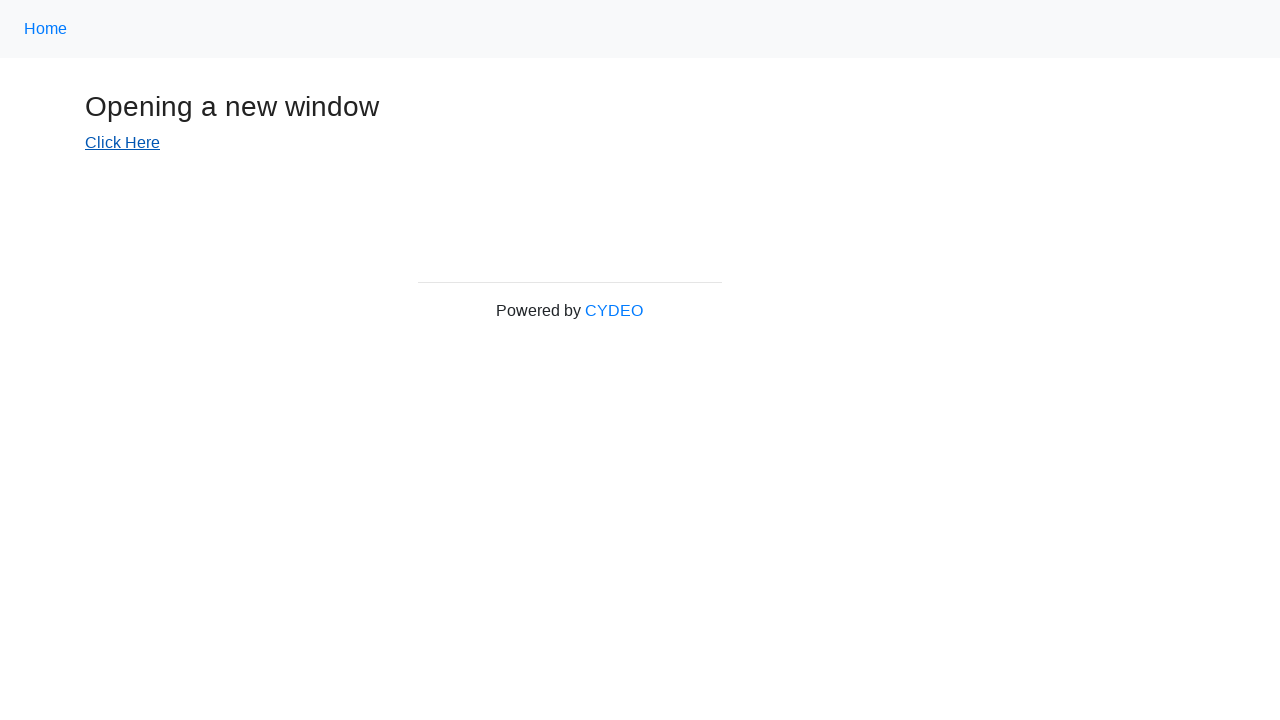

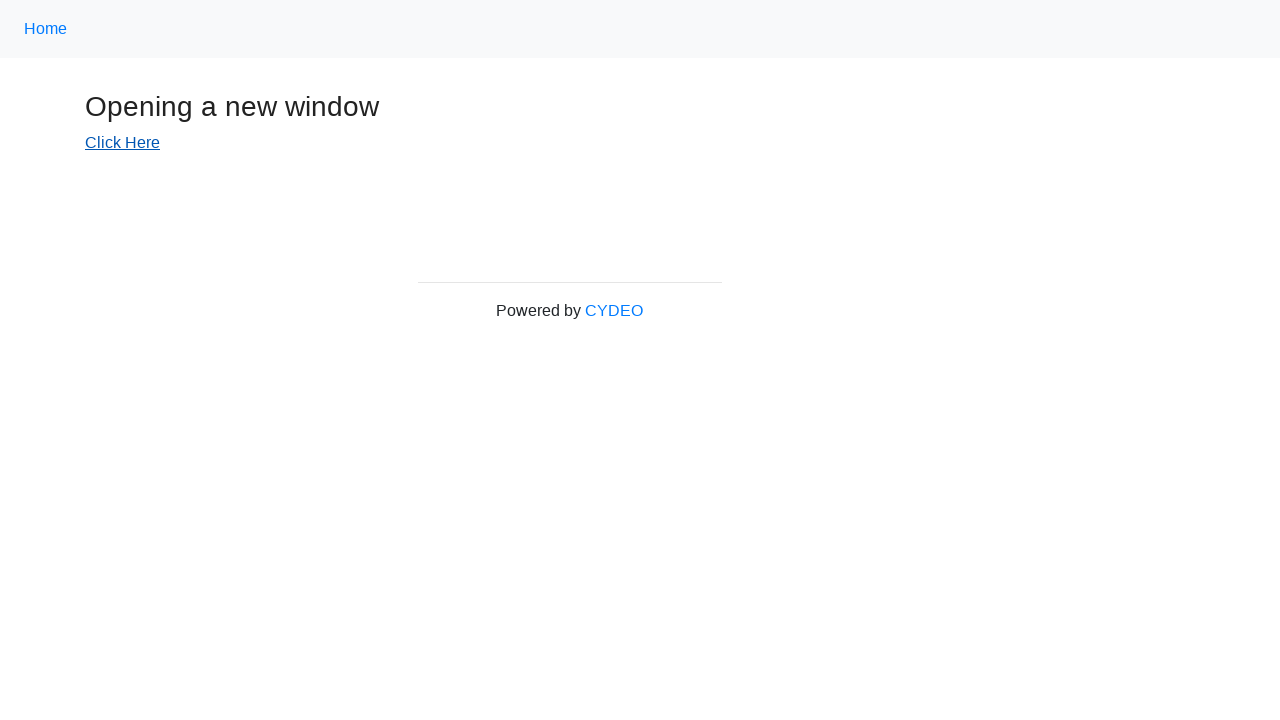